Tests radio button functionality by navigating to the radio button section and clicking on Yes and Impressive radio buttons, verifying the selection messages.

Starting URL: https://demoqa.com/elements

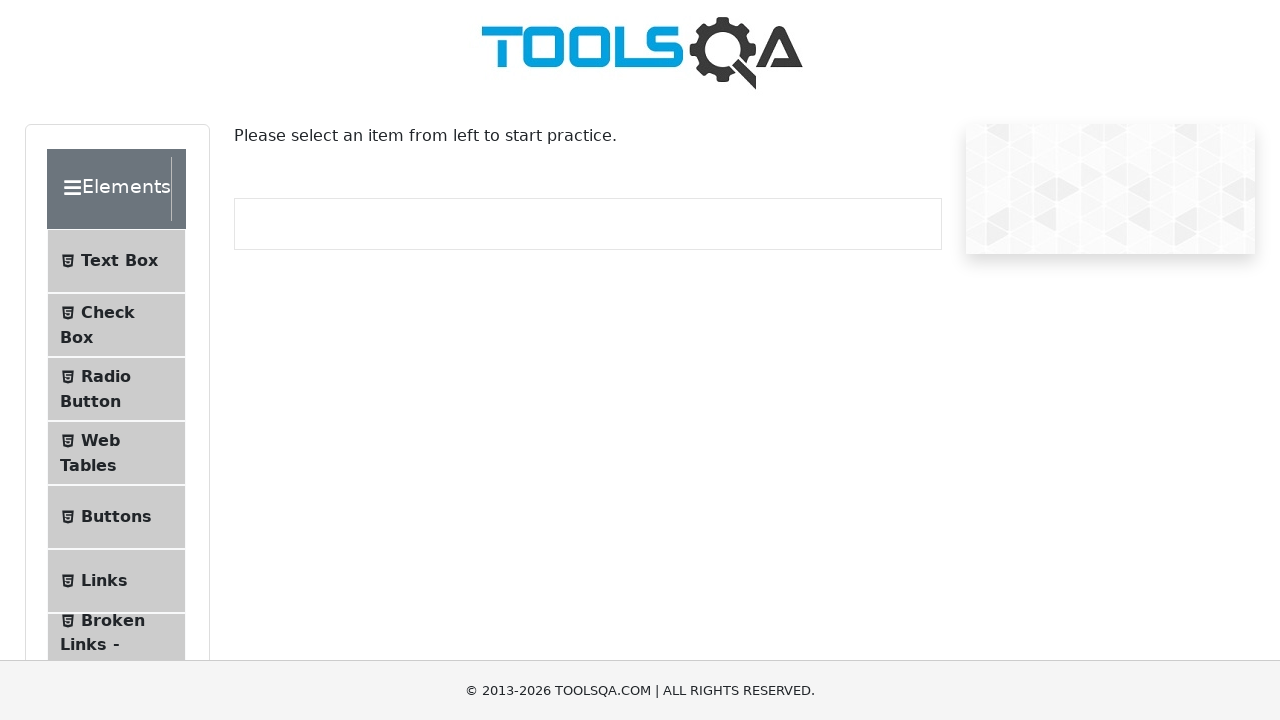

Clicked on Radio Button menu item at (116, 389) on xpath=//*[@id='item-2']
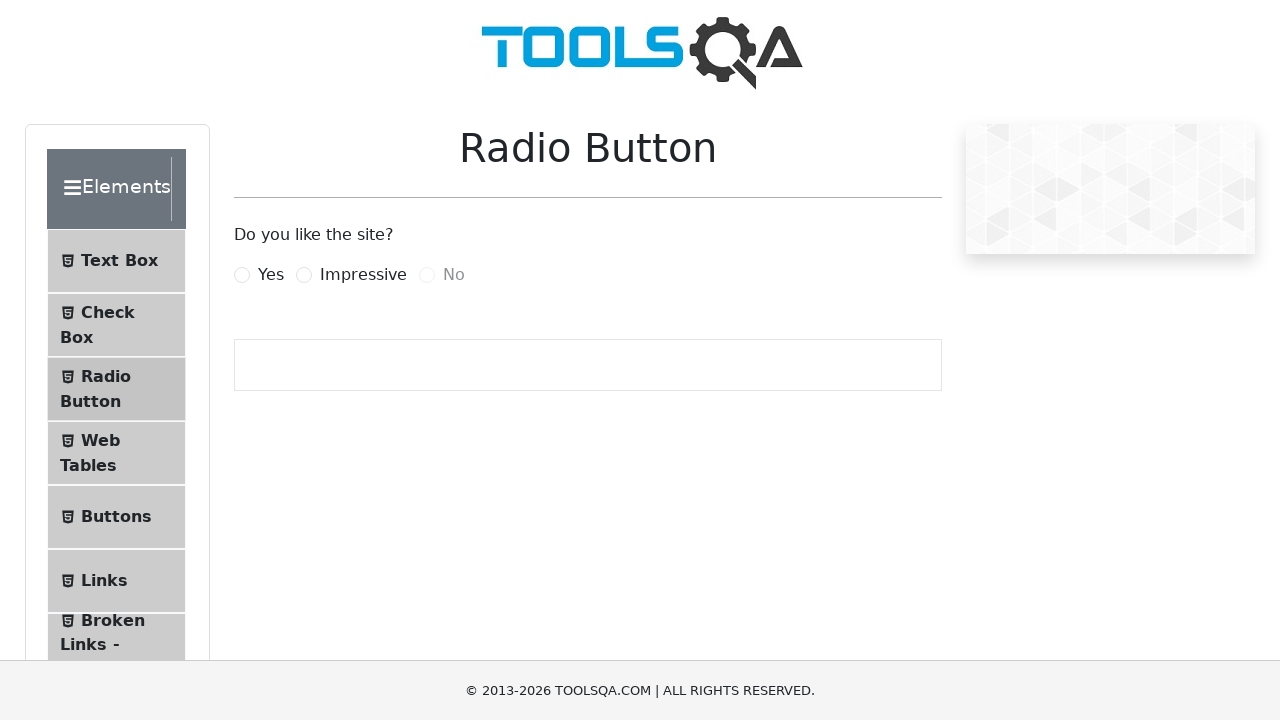

Waited for navigation to radio button page
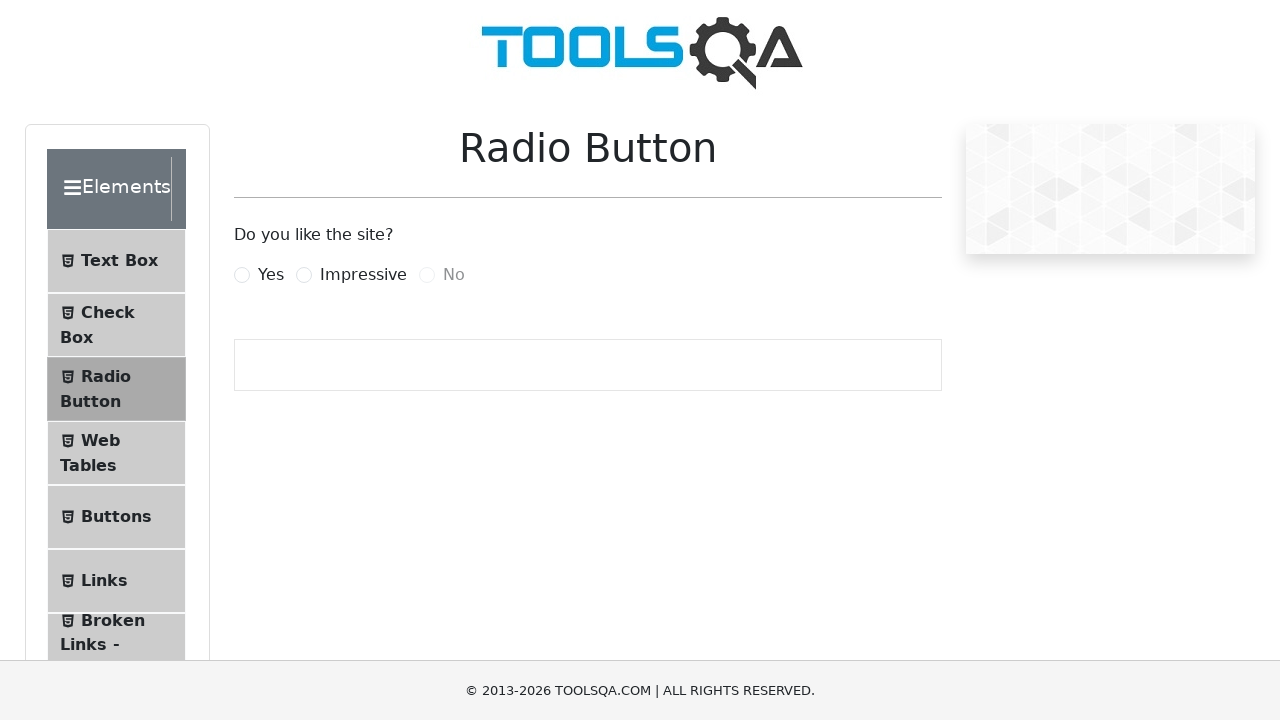

Clicked Yes radio button at (271, 275) on label[for='yesRadio']
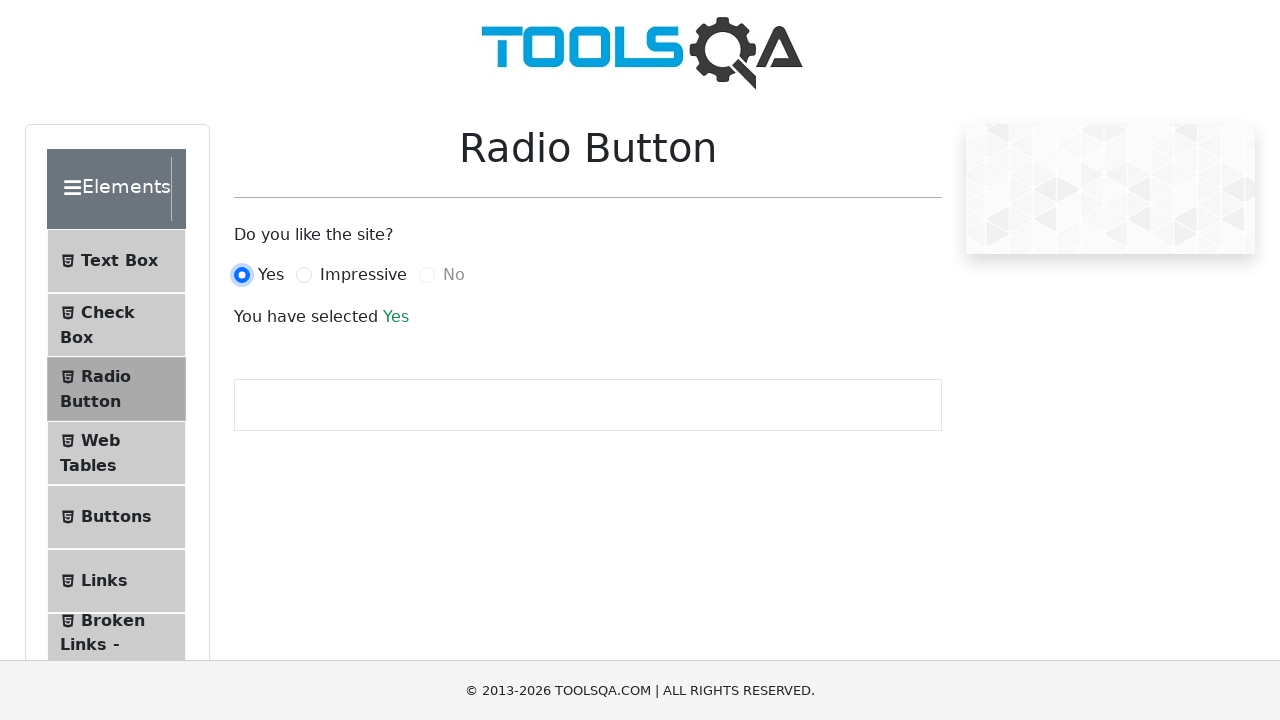

Verified Yes radio button is selected
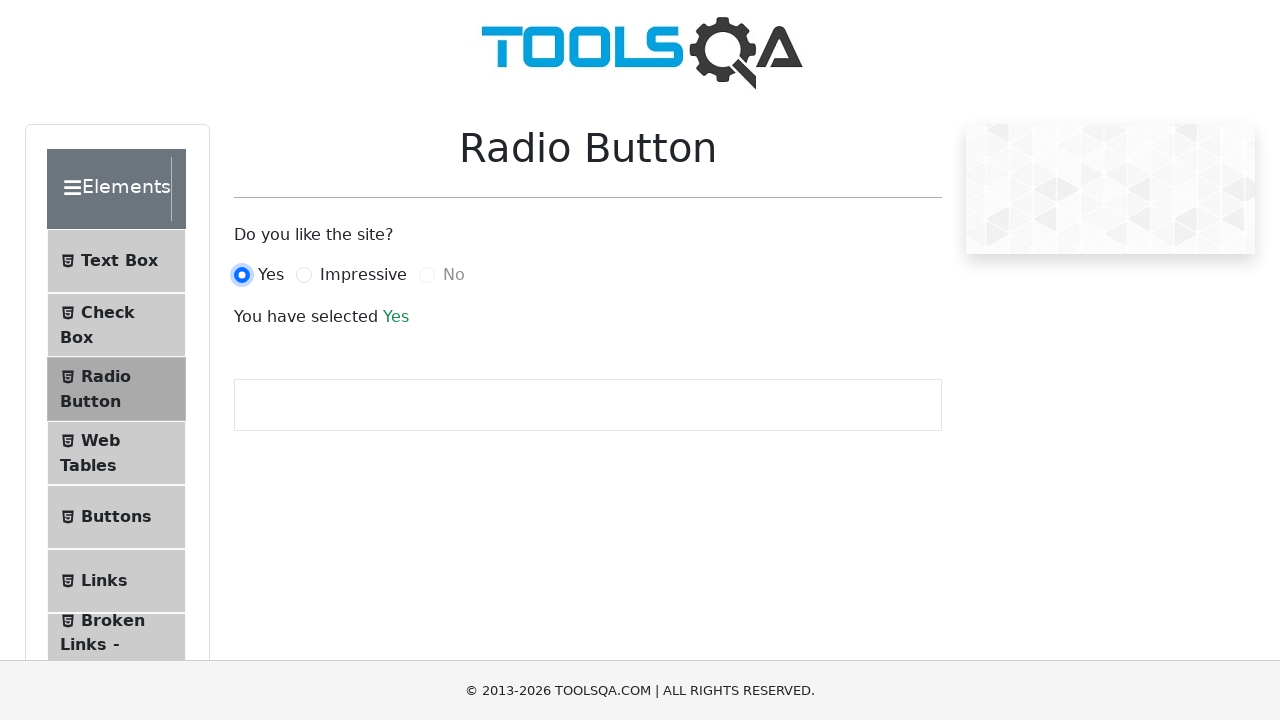

Clicked Impressive radio button at (363, 275) on label[for='impressiveRadio']
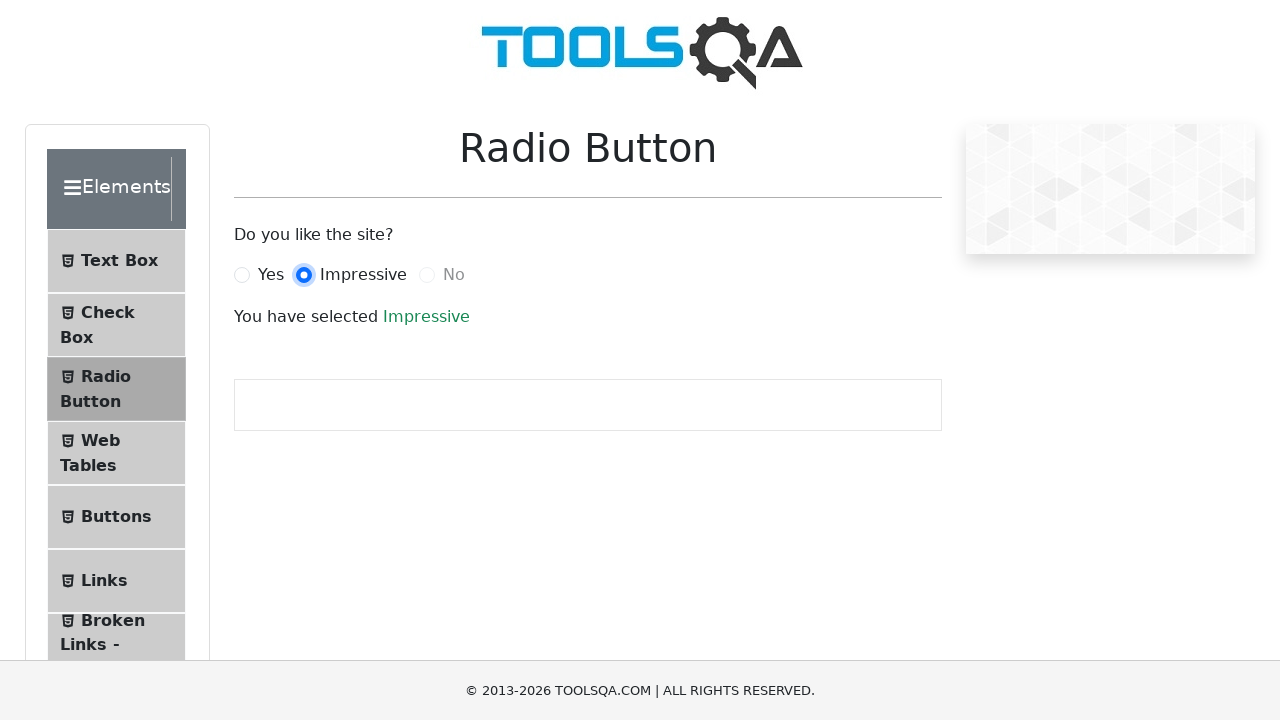

Verified Impressive radio button is selected
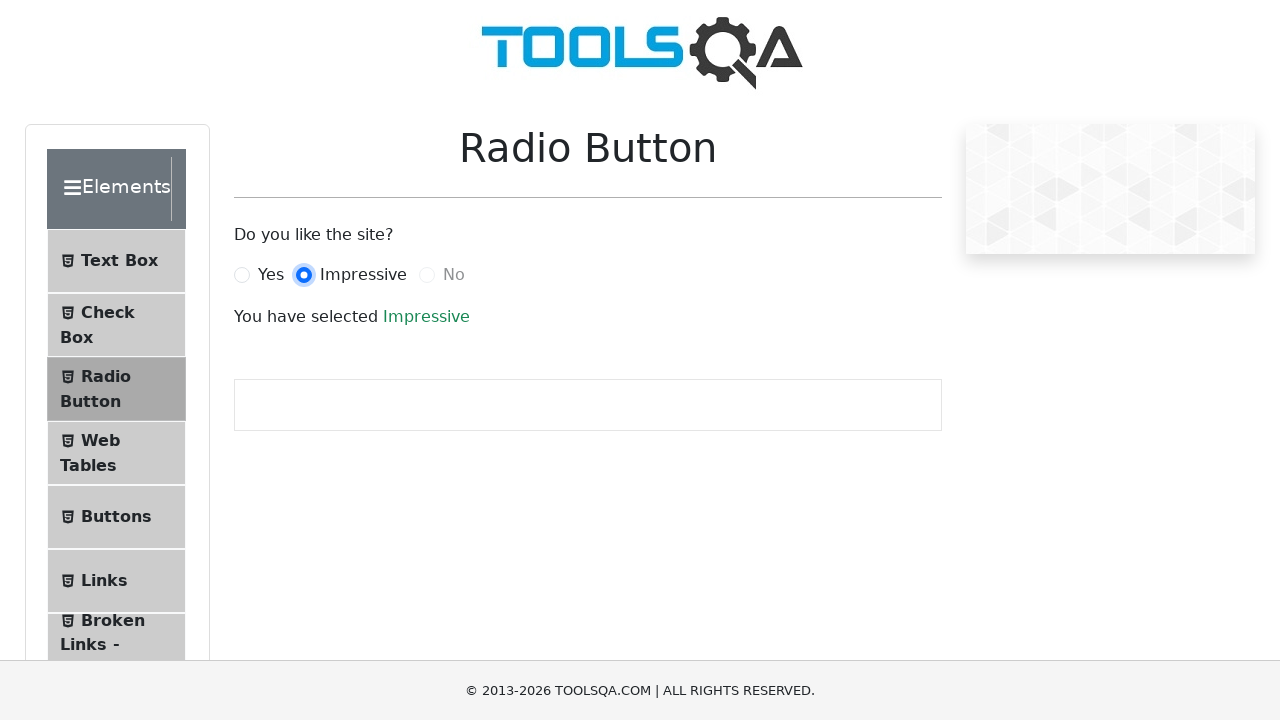

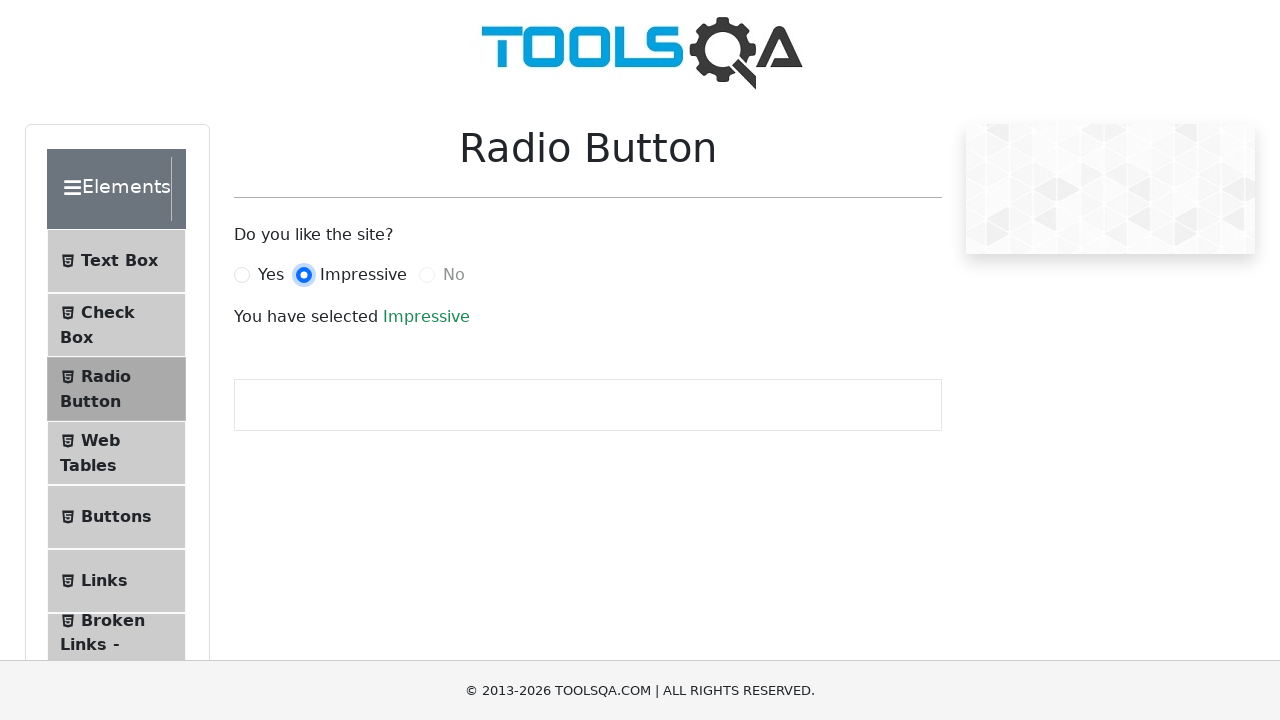